Tests keyboard actions on a text comparison website by entering text in the first field, copying it using keyboard shortcuts, and pasting it into the second field

Starting URL: https://text-compare.com/

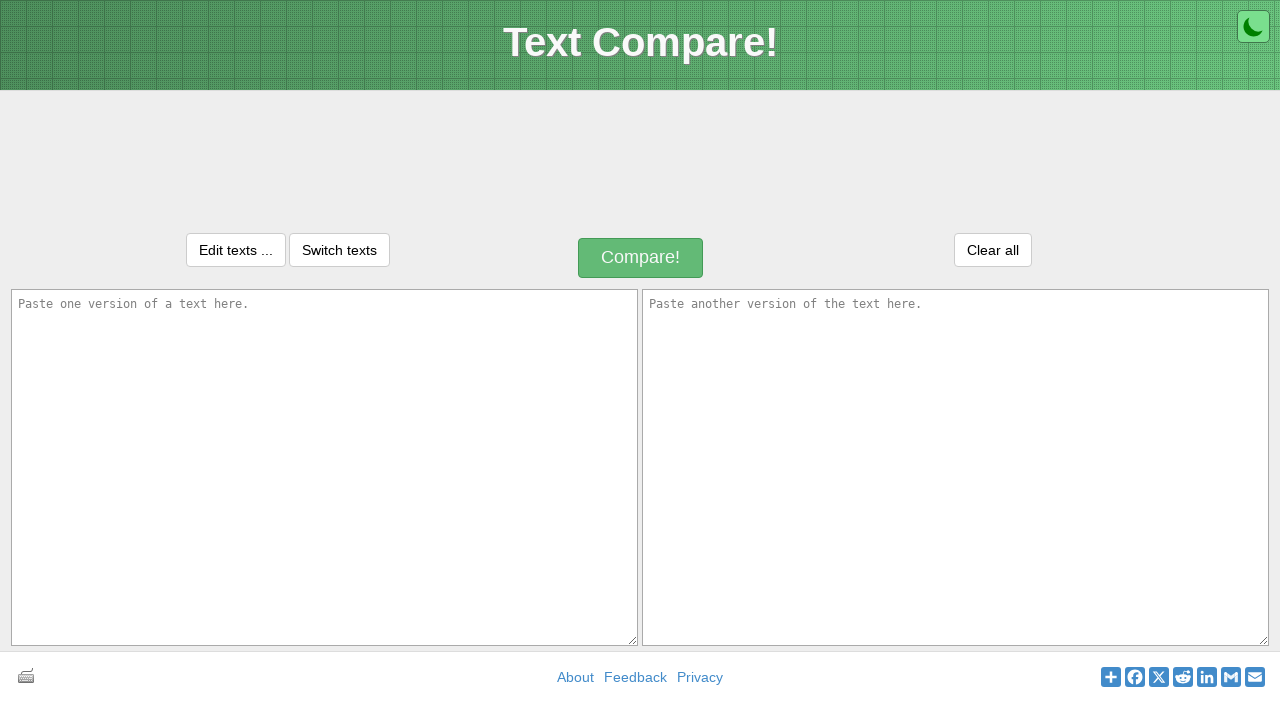

Entered 'Welcome to automation' in the first text field on #inputText1
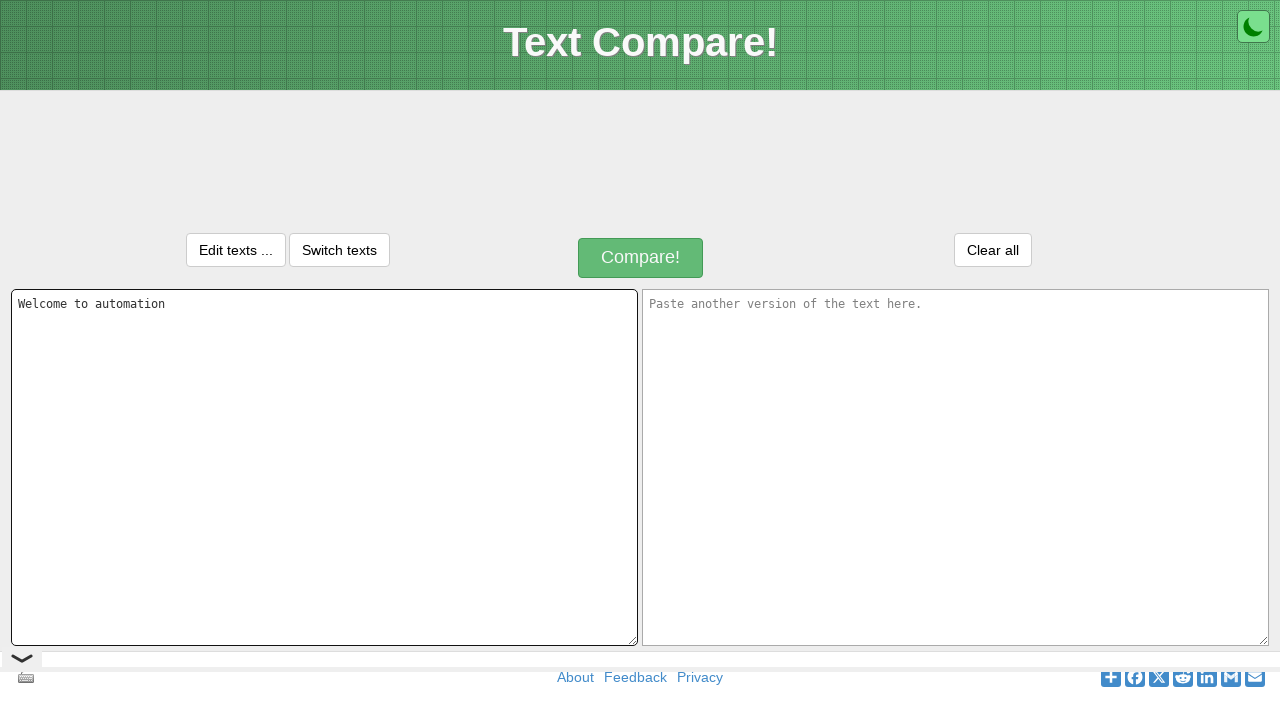

Selected all text in first field using Ctrl+A
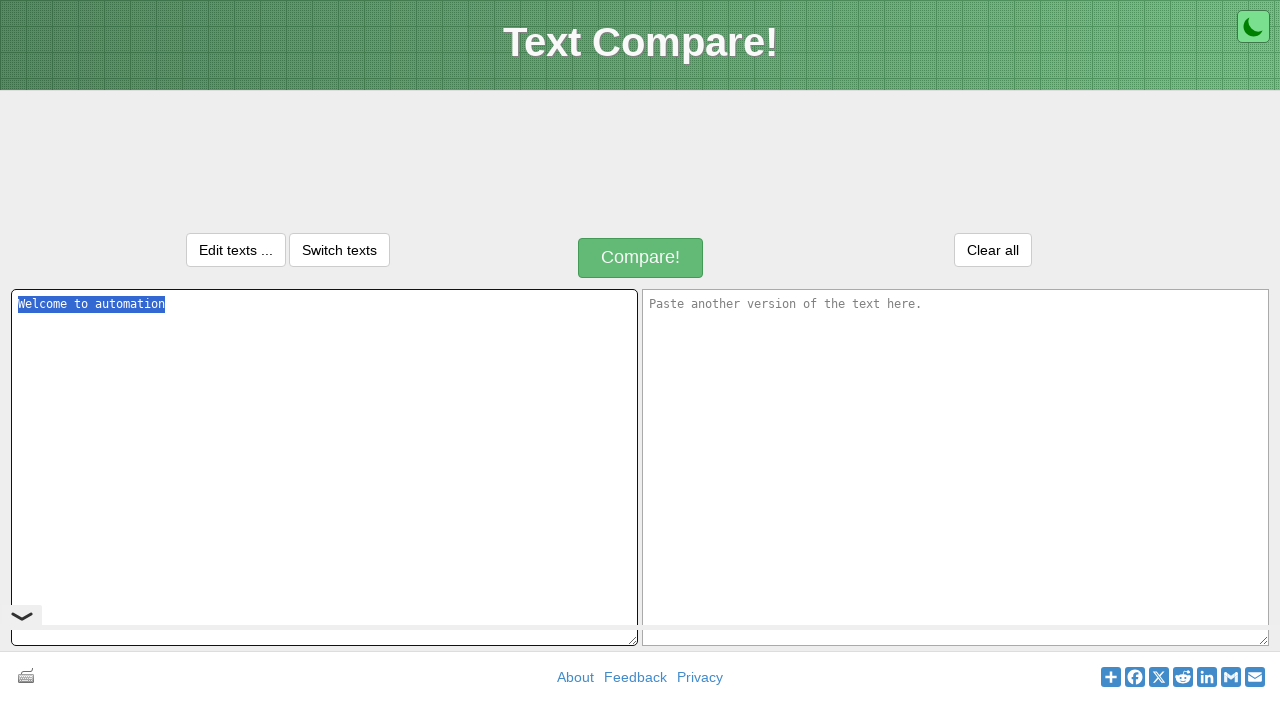

Copied selected text using Ctrl+C
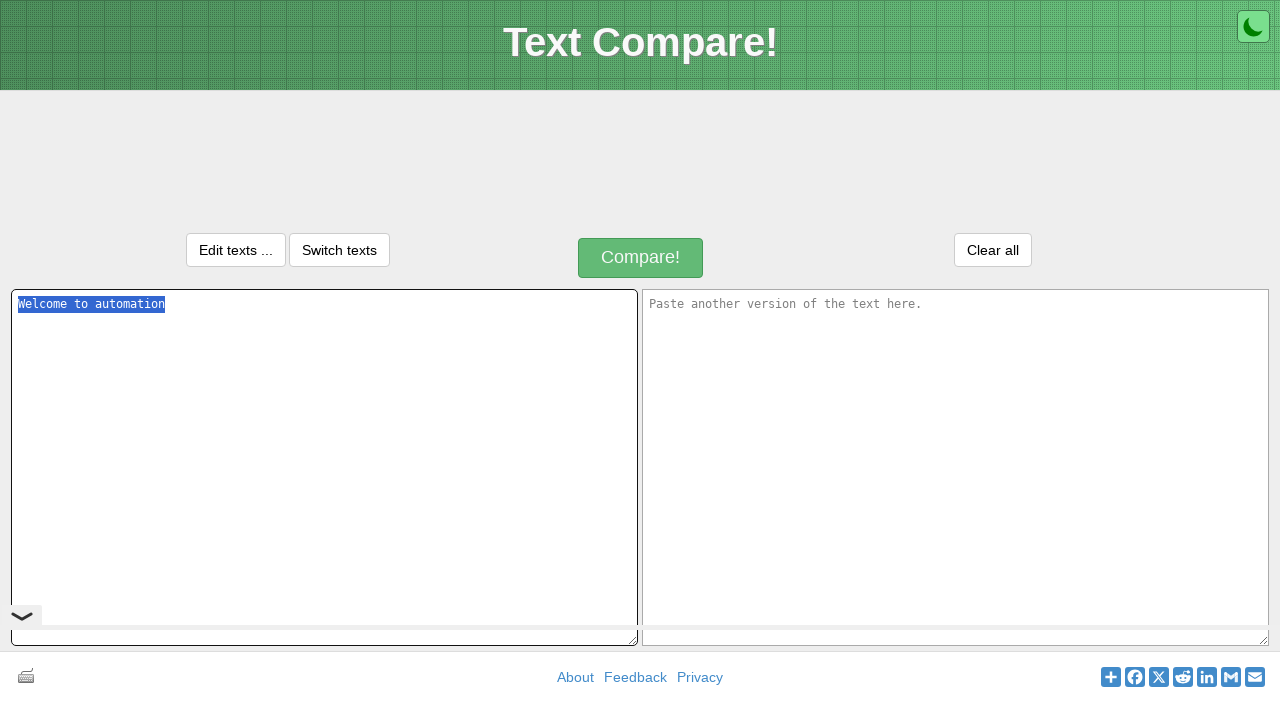

Moved to the second text field using Tab
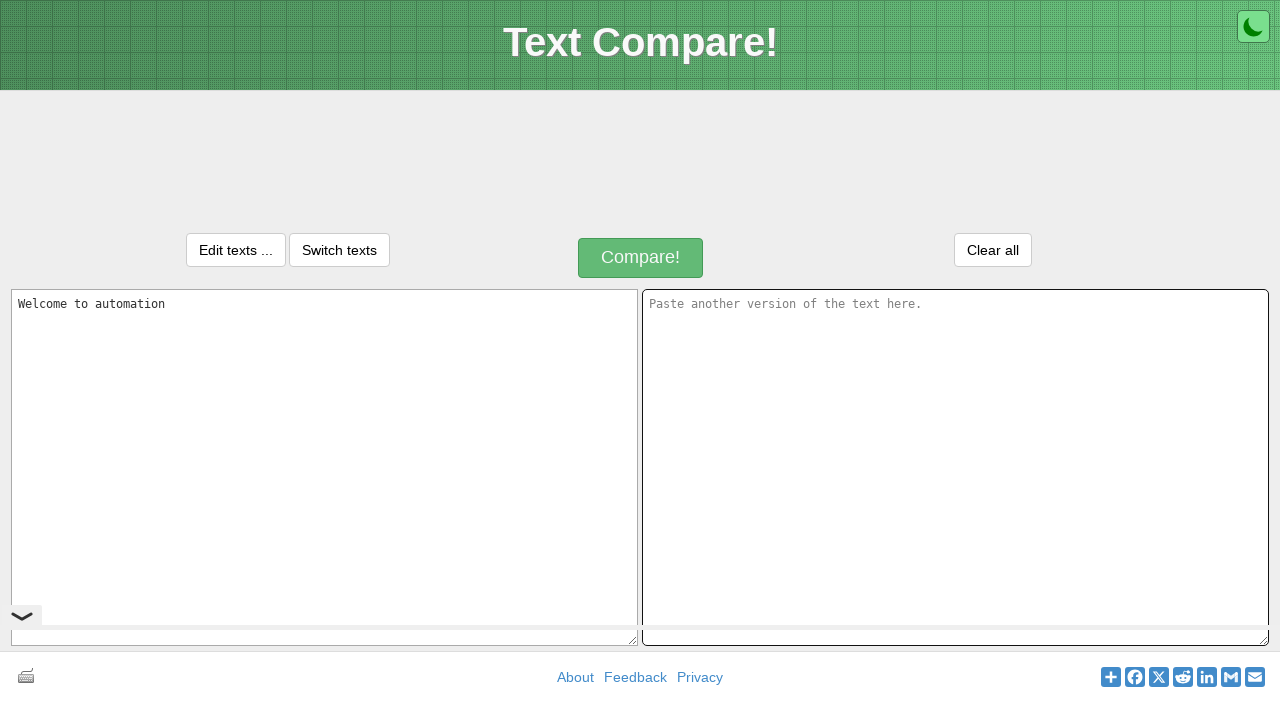

Pasted text into second field using Ctrl+V
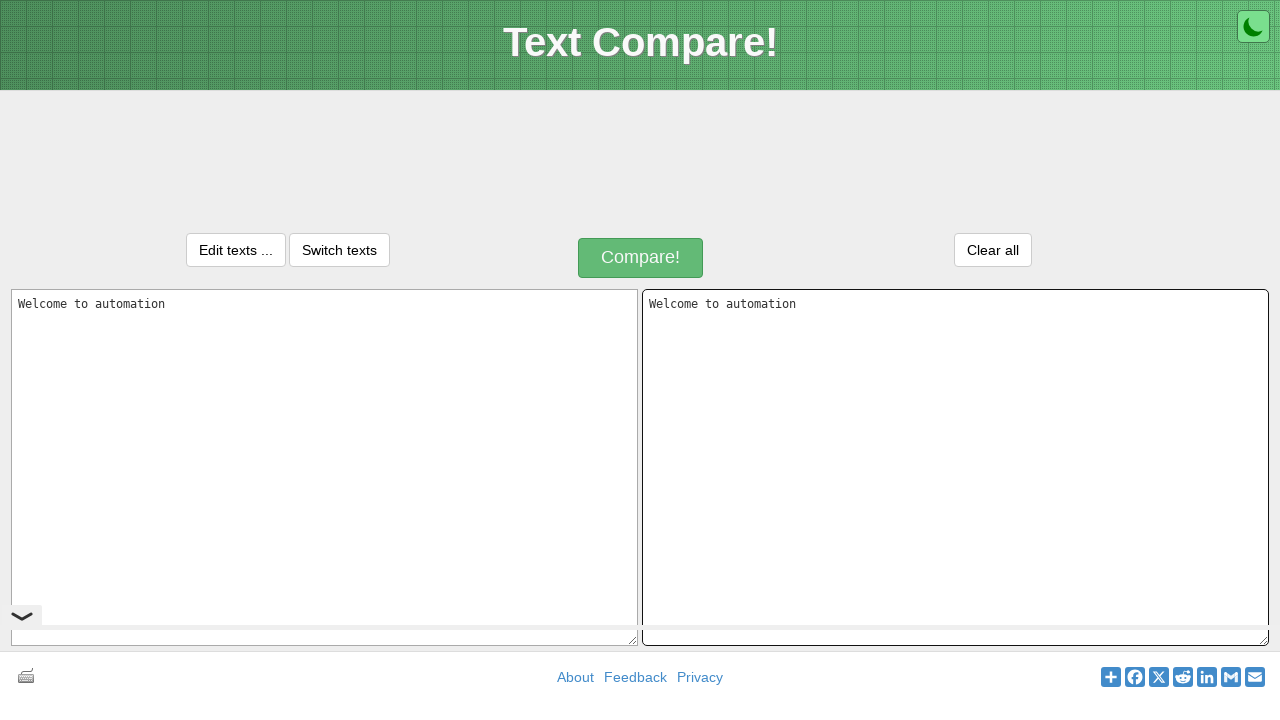

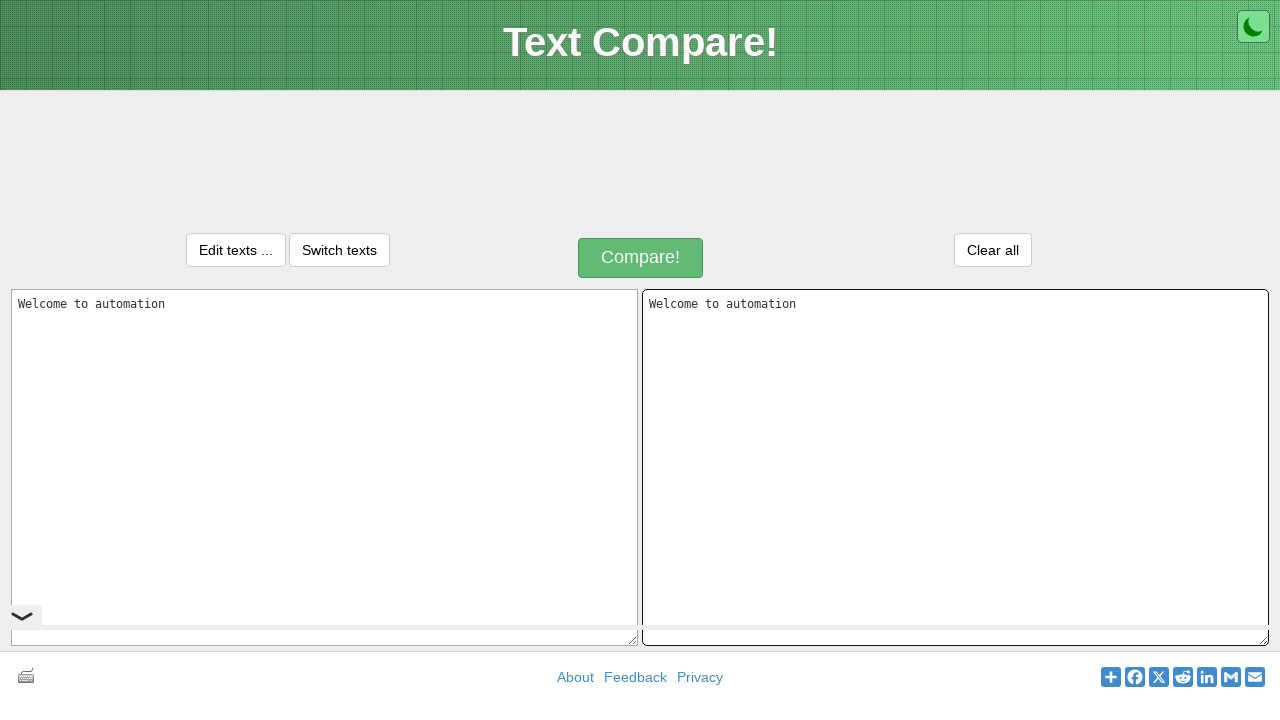